Tests interaction with a state dropdown menu on a business contact form page by locating and verifying the dropdown element exists.

Starting URL: https://www.mycontactform.com/samples/businesscontact.php

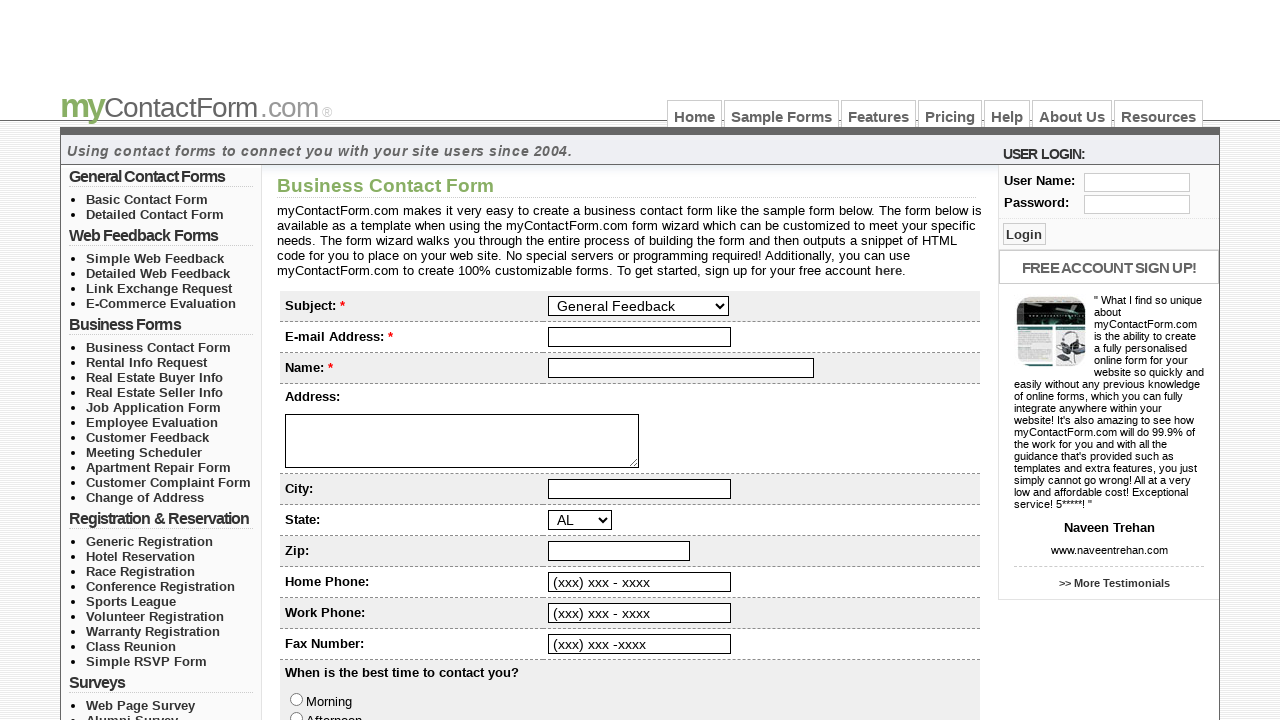

Waited for state dropdown menu to load
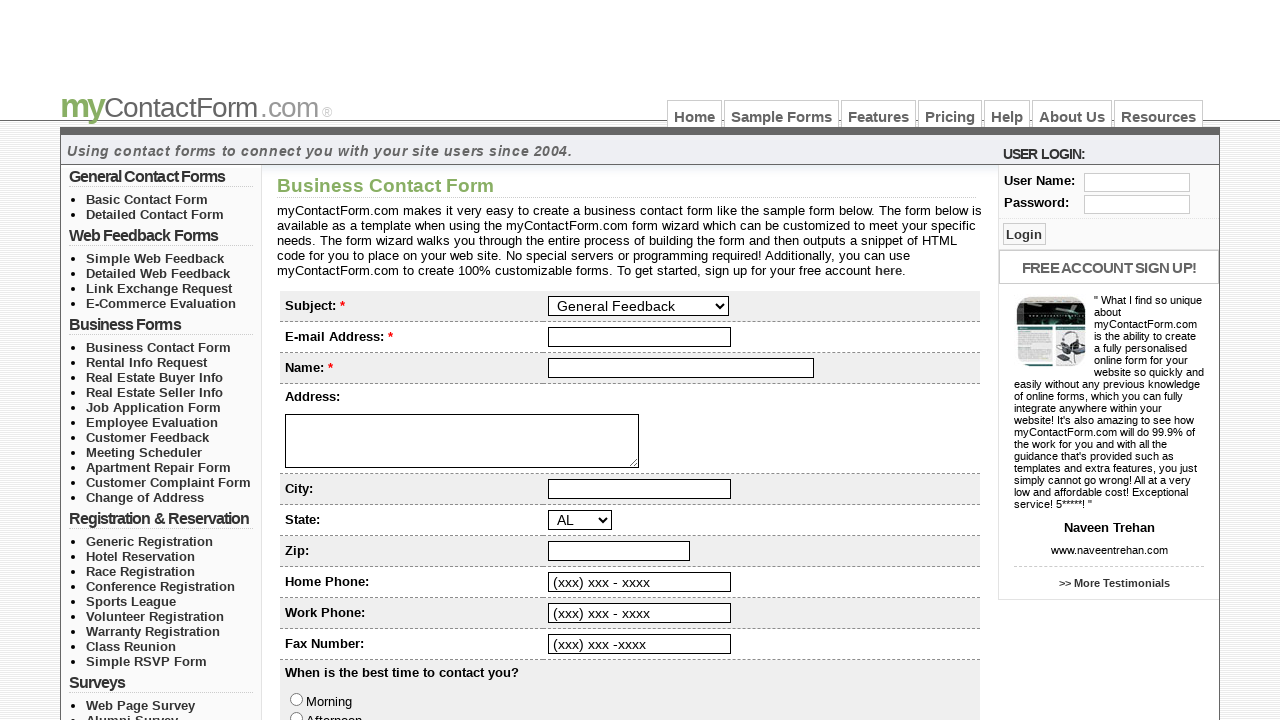

Selected first option from state dropdown menu on select[name='q[12]']
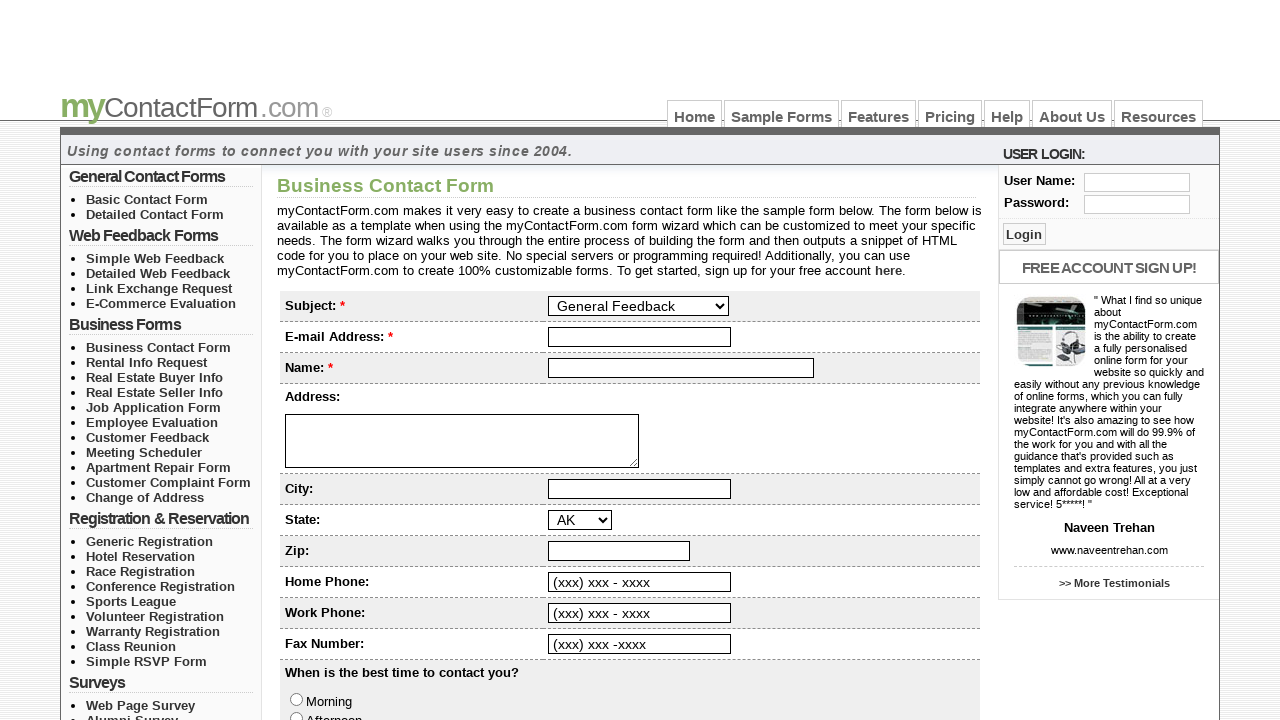

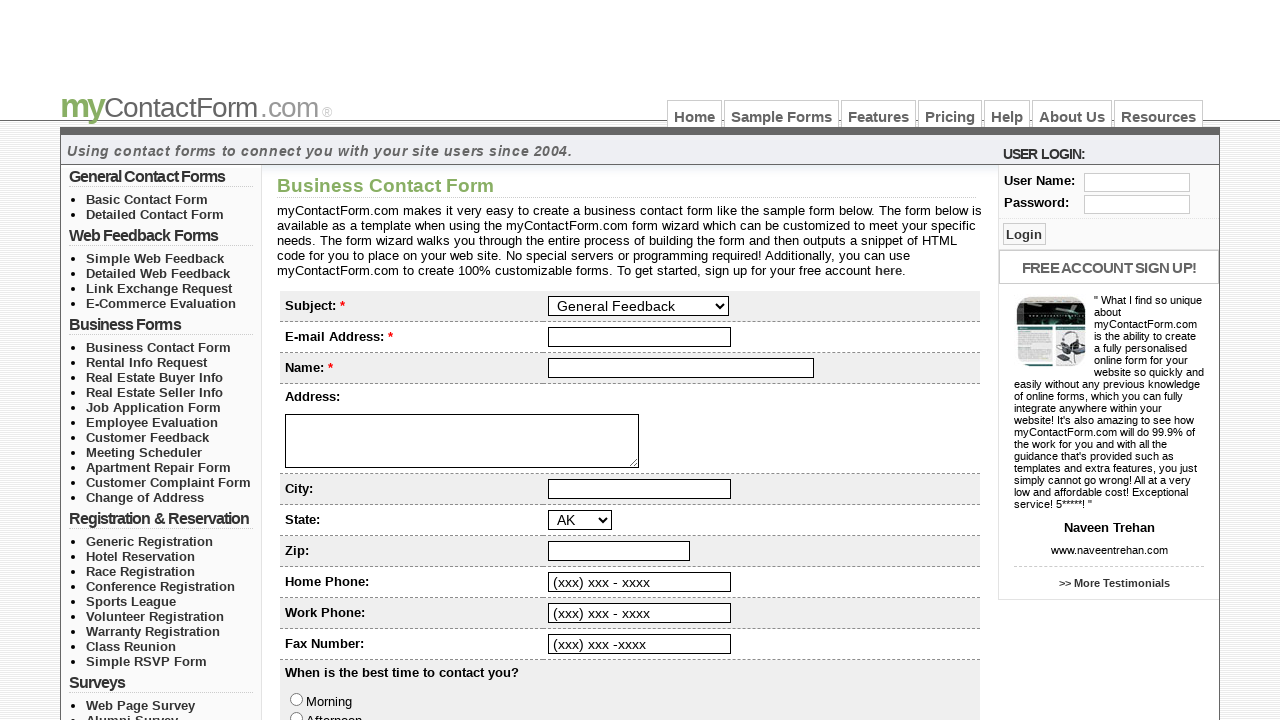